Tests search functionality with an invalid book name and verifies the "Nothing is found" error message is displayed

Starting URL: https://www.sharelane.com/cgi-bin/main.py

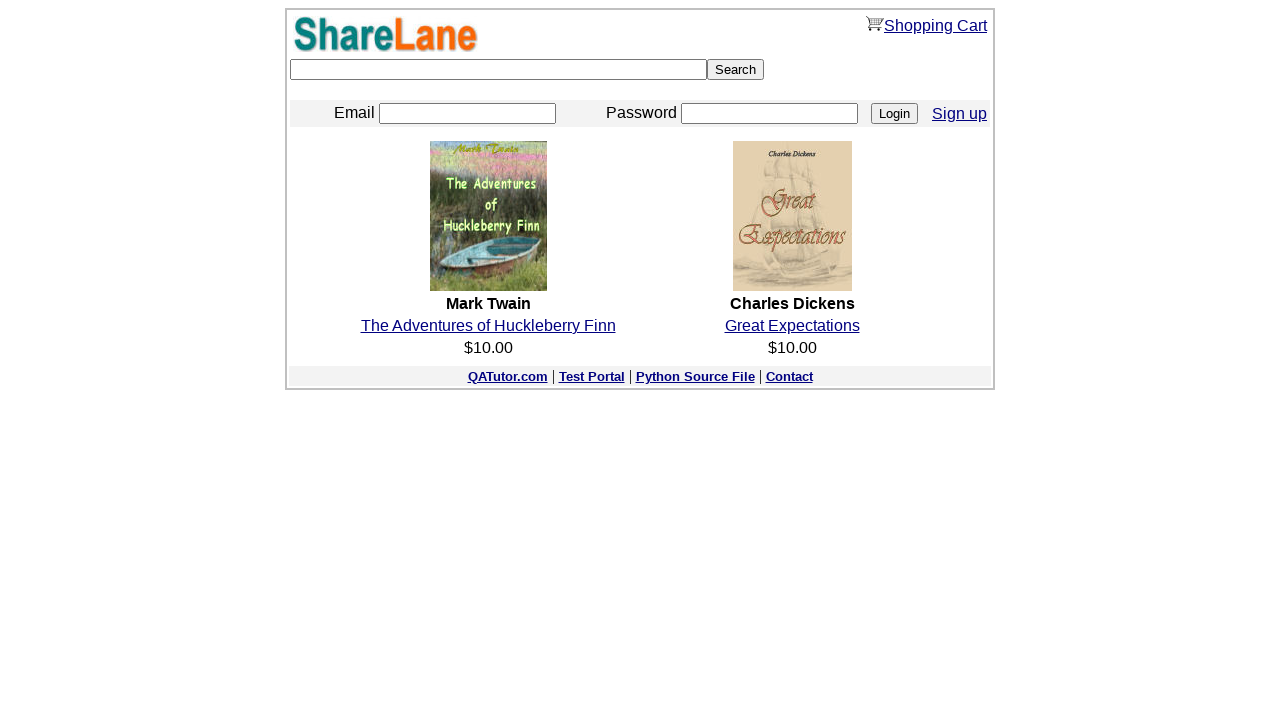

Filled search field with invalid book name 'Asdg' on input[name='keyword']
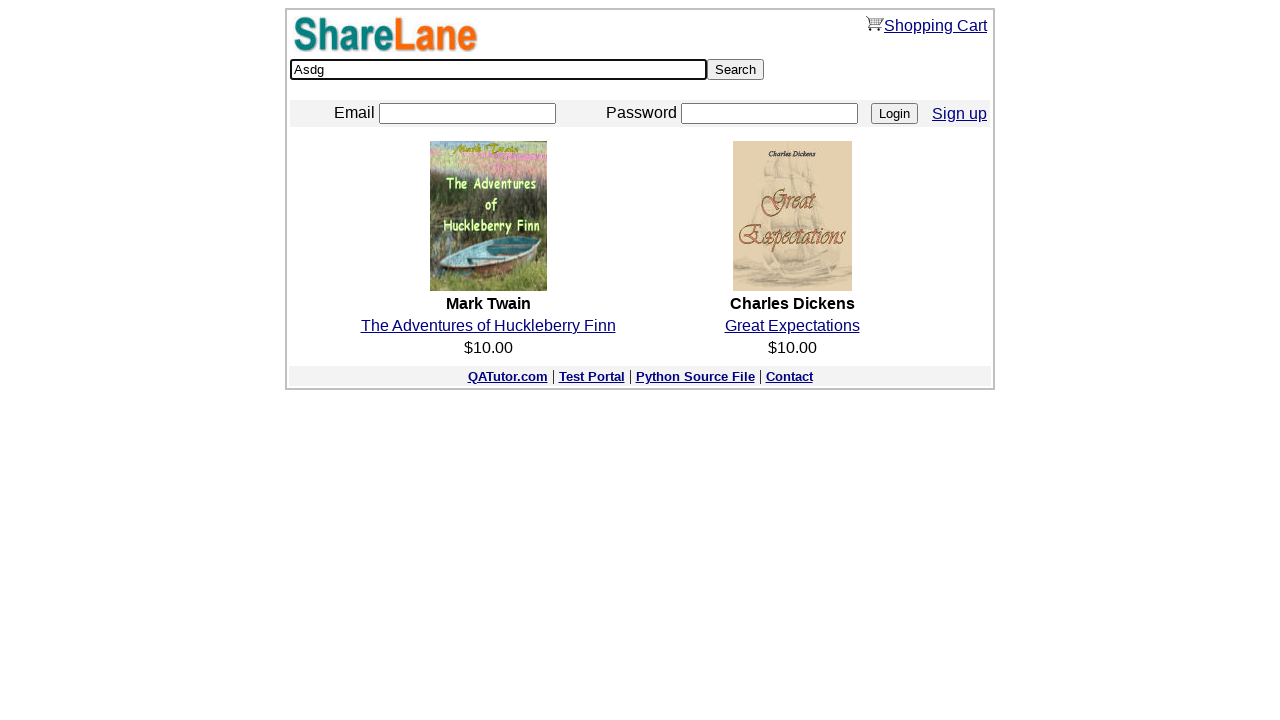

Clicked Search button to search for invalid book at (736, 70) on input[value='Search']
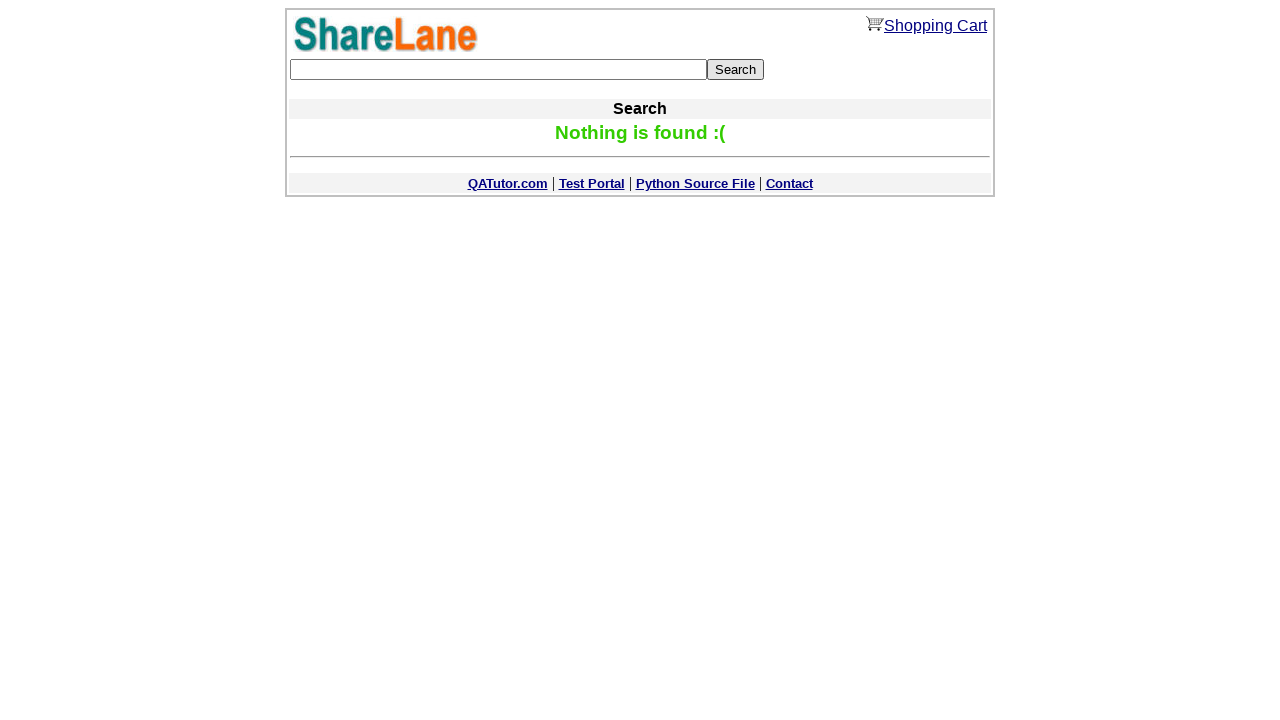

Error message appeared on screen
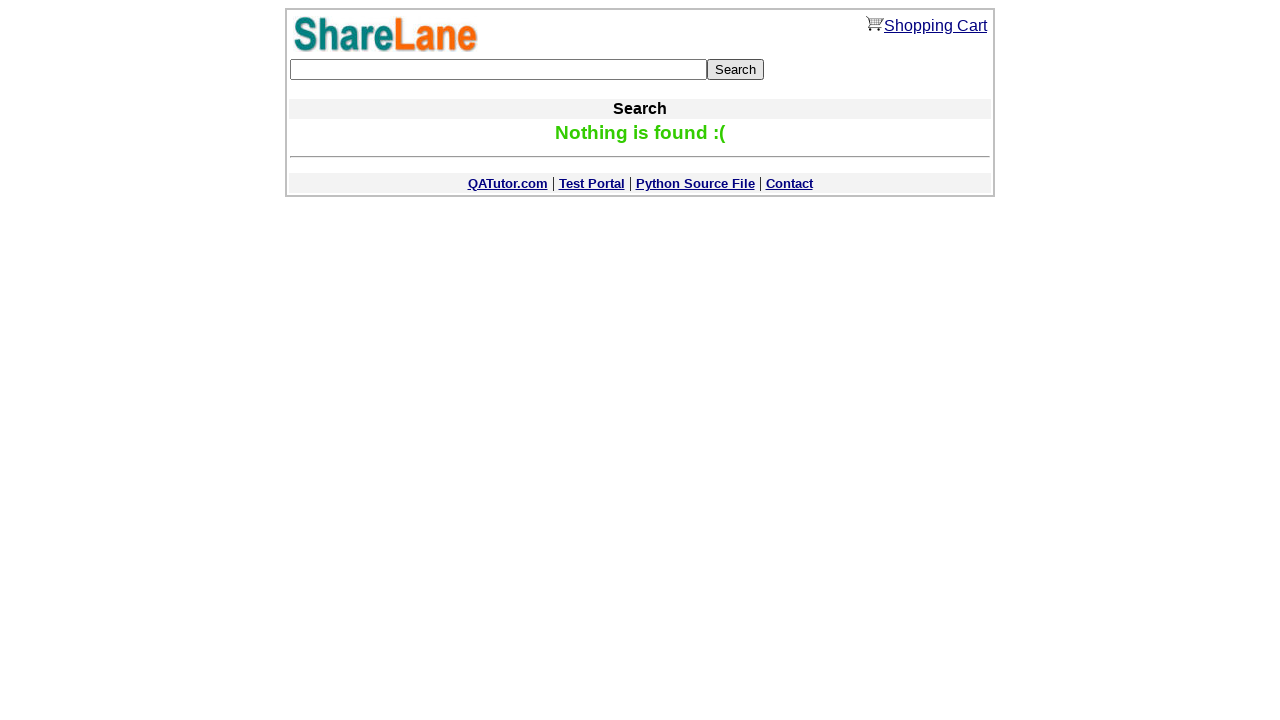

Retrieved error message text: 'Nothing is found :('
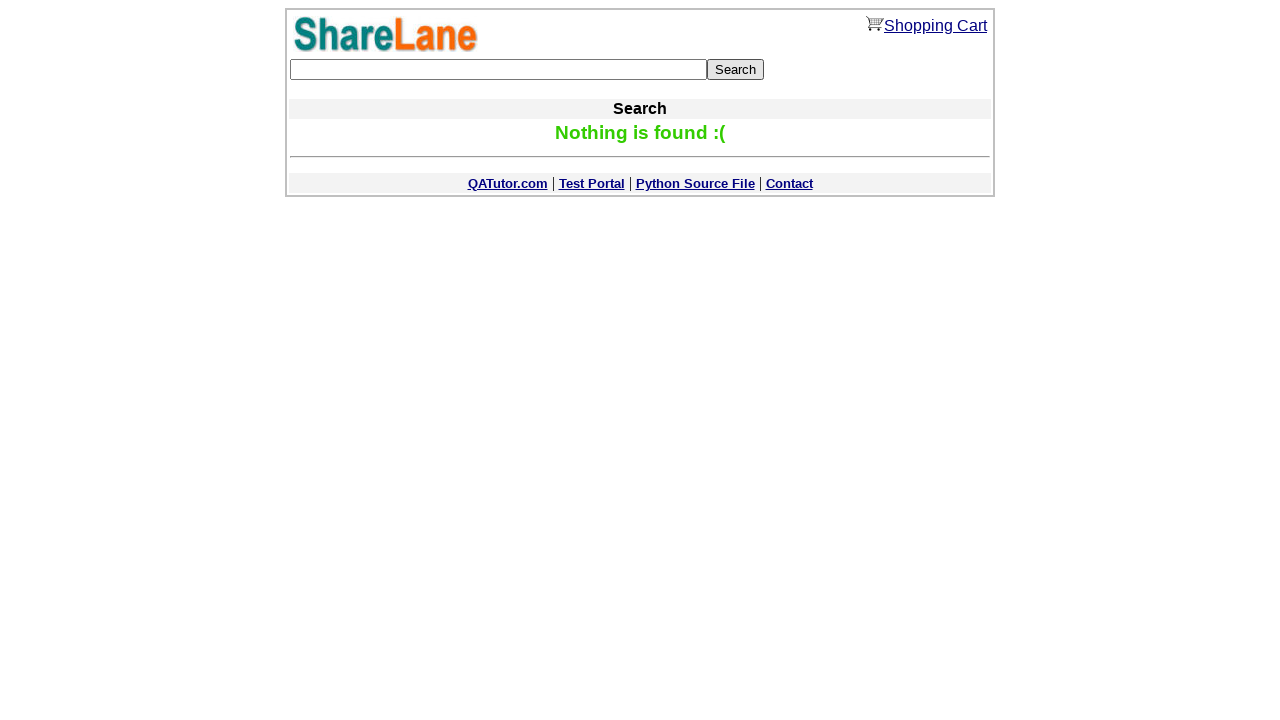

Verified error message matches expected text 'Nothing is found :('
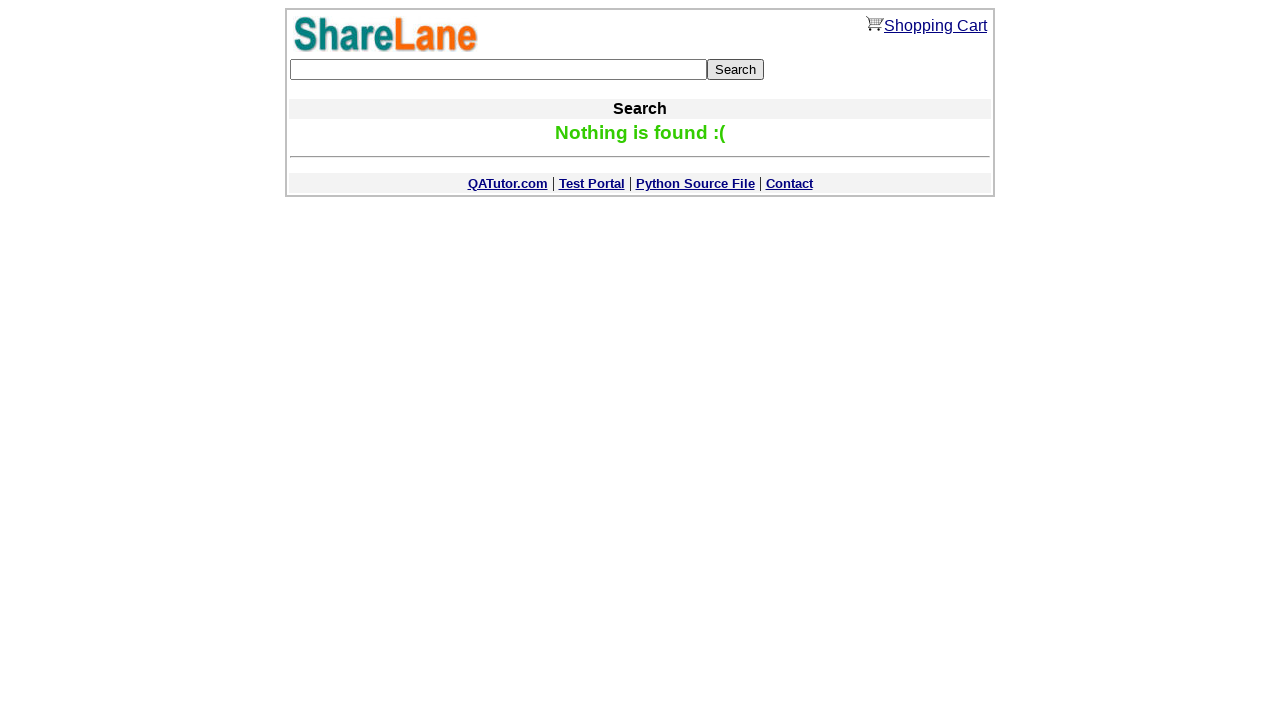

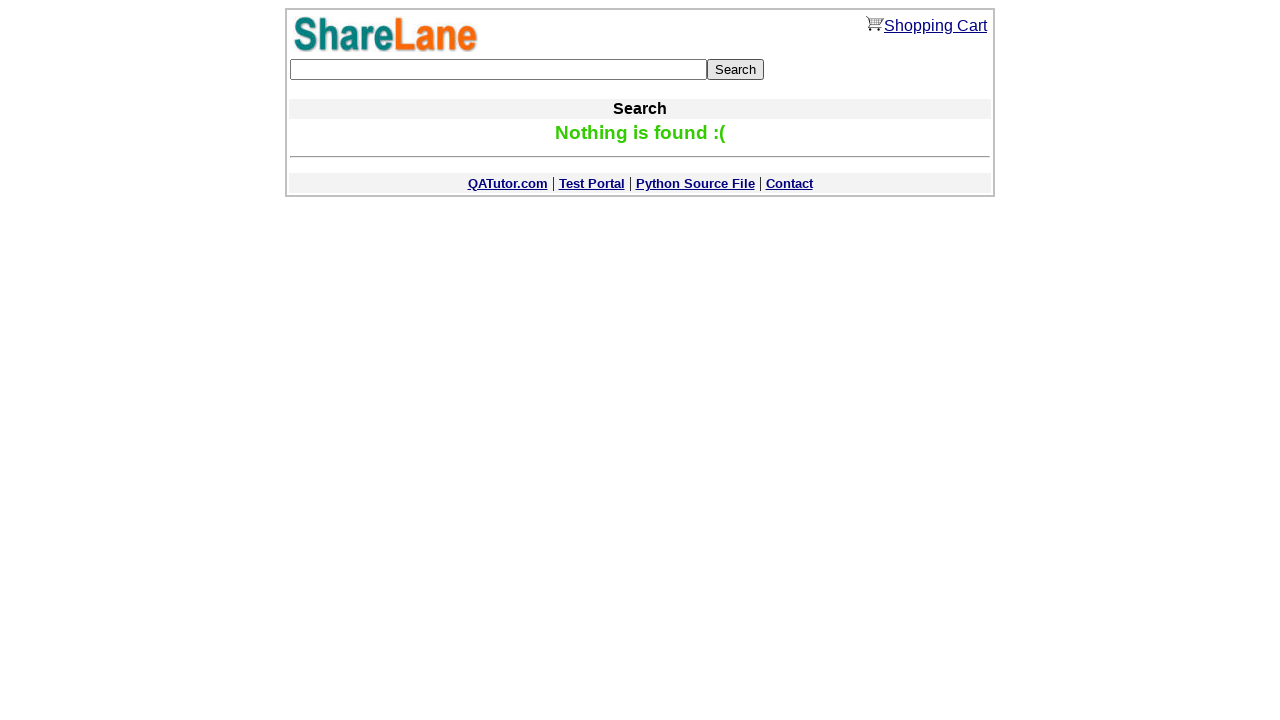